Navigates to the upcoming movies page on Paribucineverse cinema website and verifies that movie listing cards are displayed

Starting URL: https://www.paribucineverse.com/gelecek-filmler

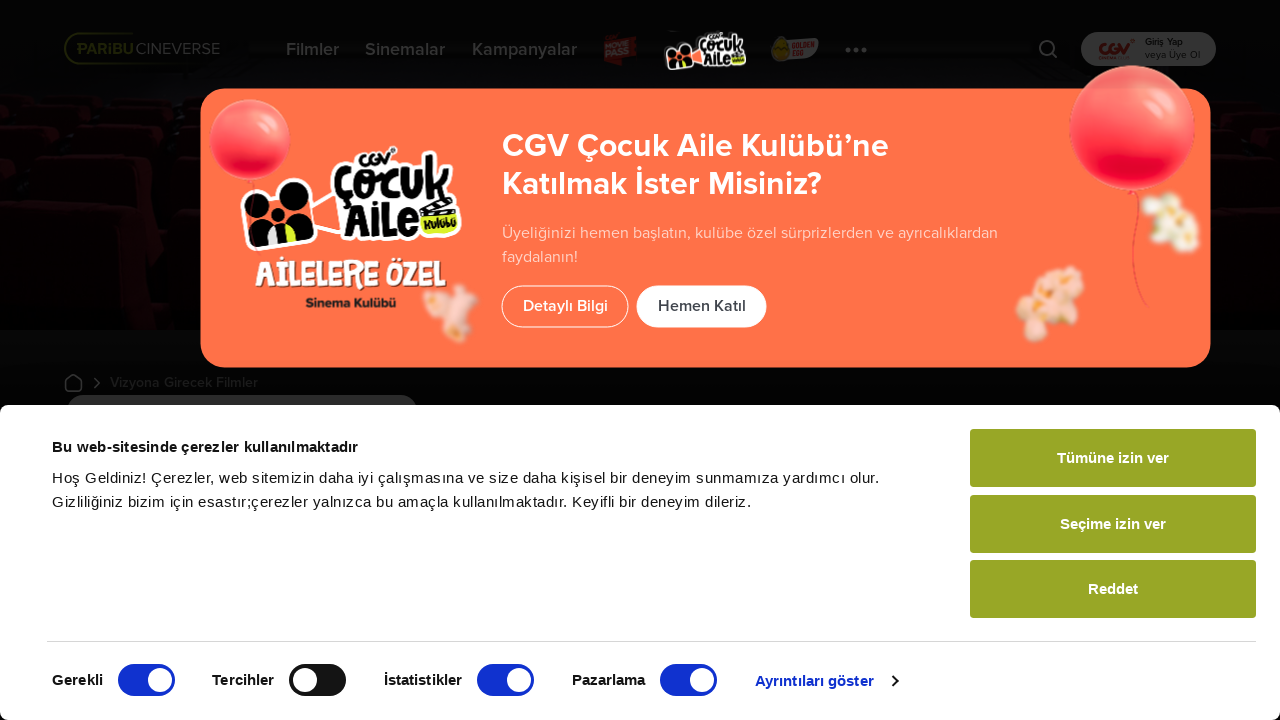

Navigated to upcoming movies page
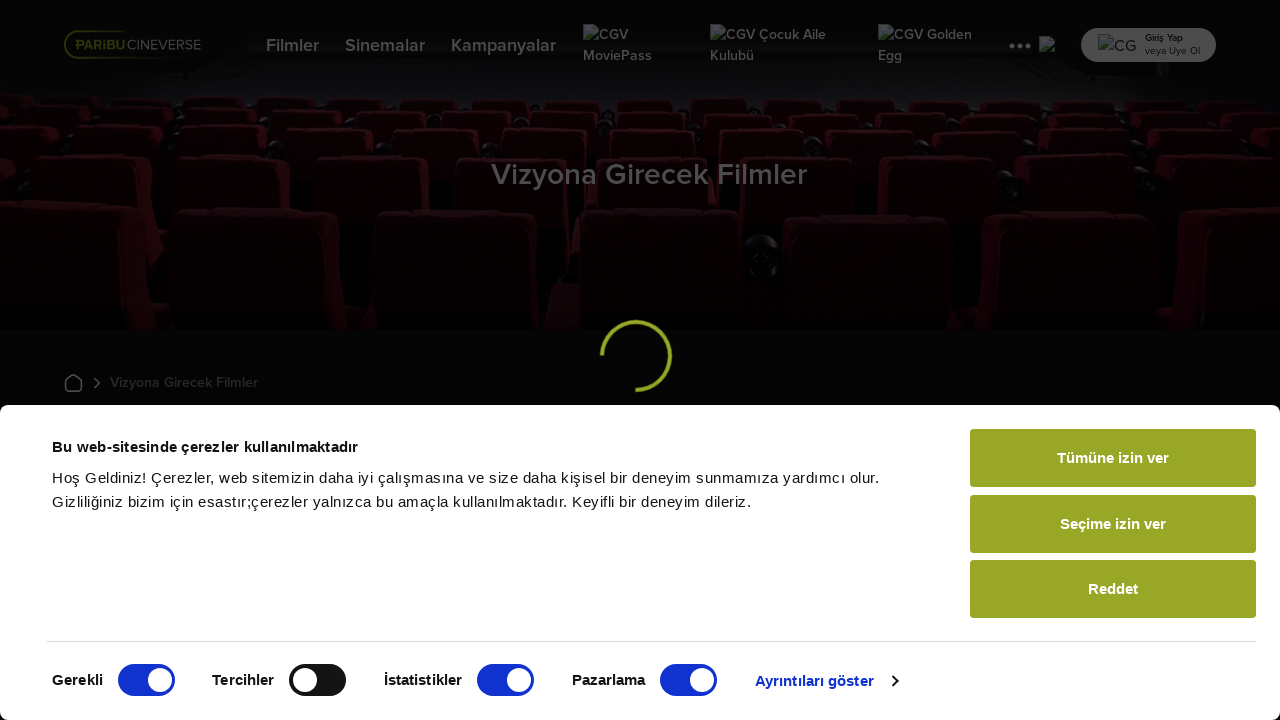

Movie listing cards loaded
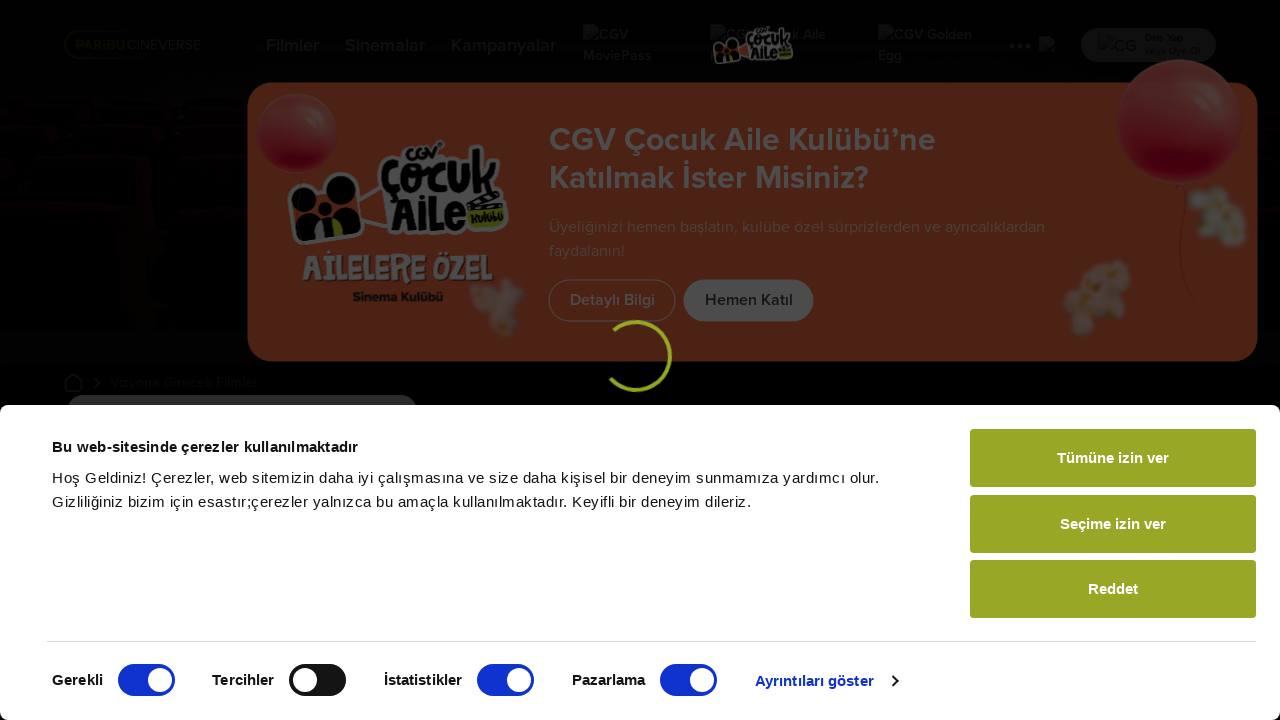

Located movie card elements
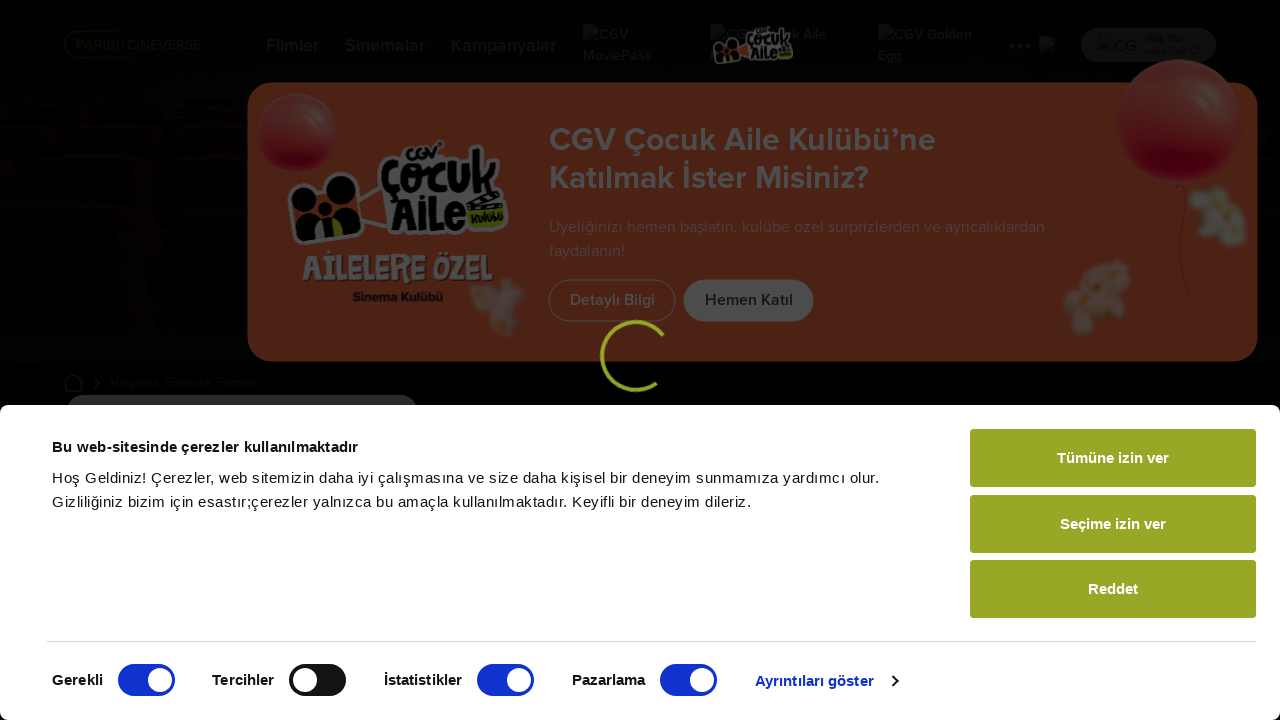

First movie card is visible - verification successful
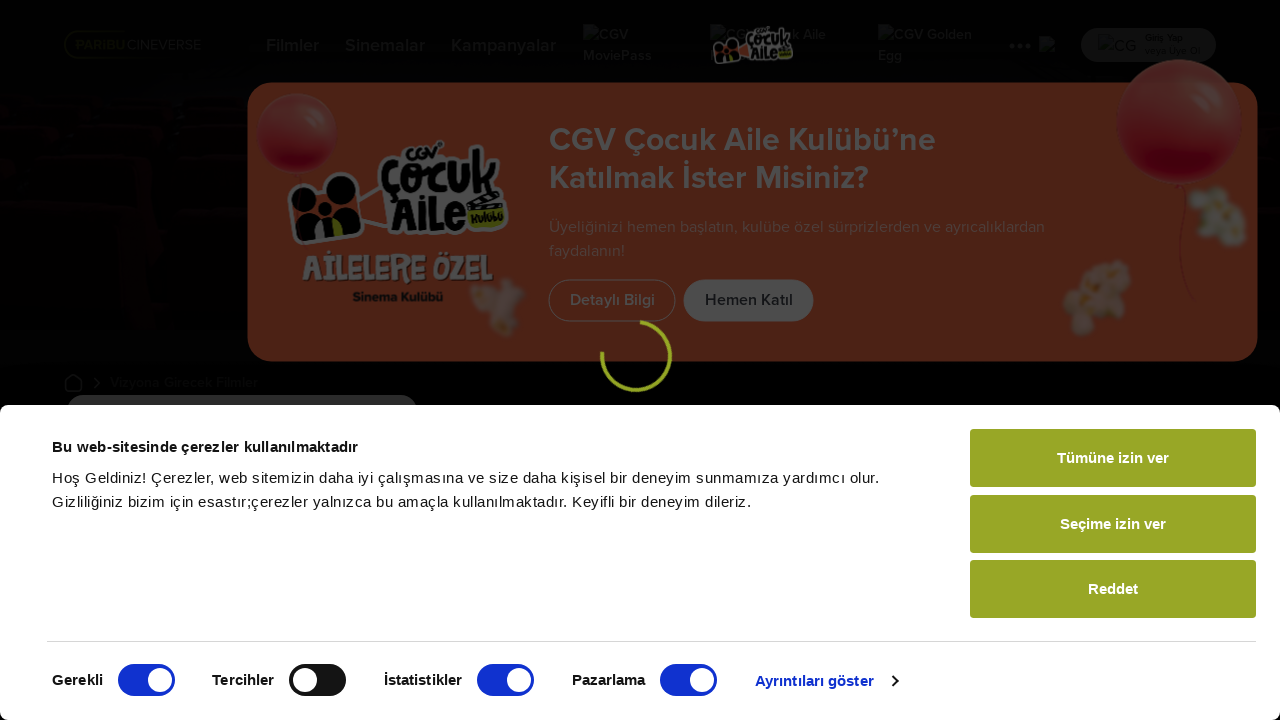

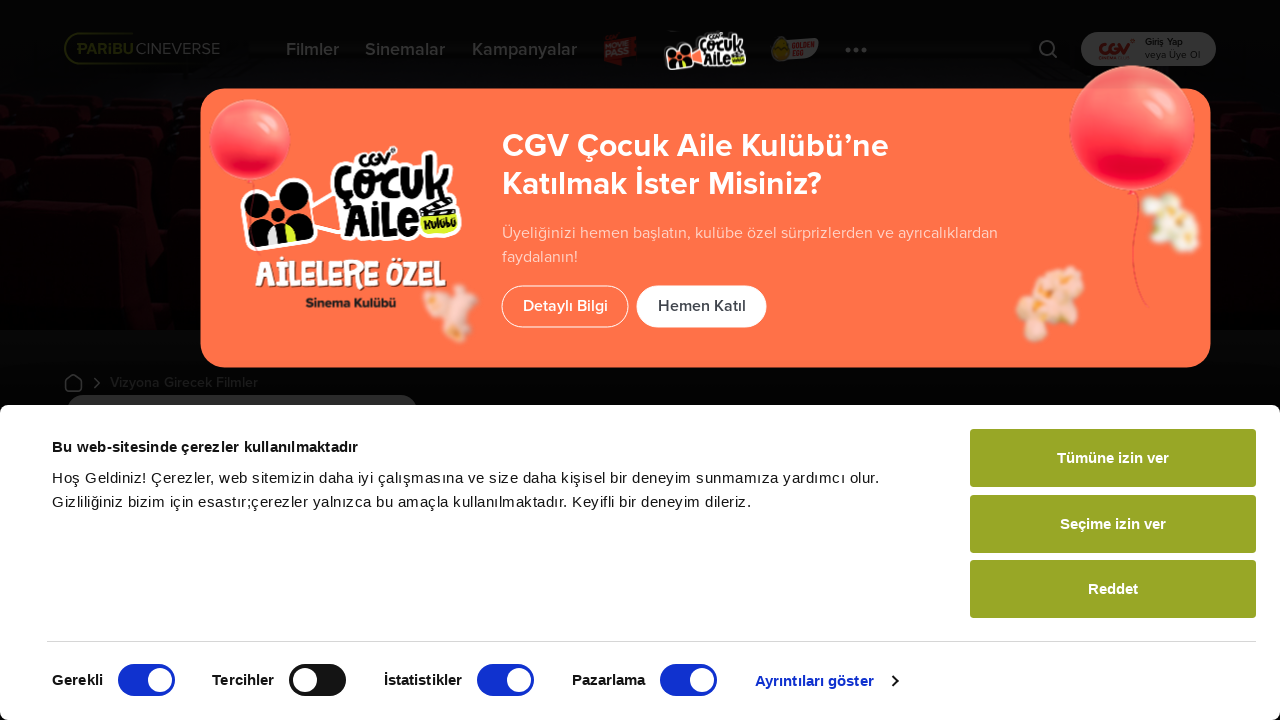